Tests JavaScript prompt alert handling by clicking a button that triggers a prompt and entering text into the alert dialog

Starting URL: https://omayo.blogspot.com

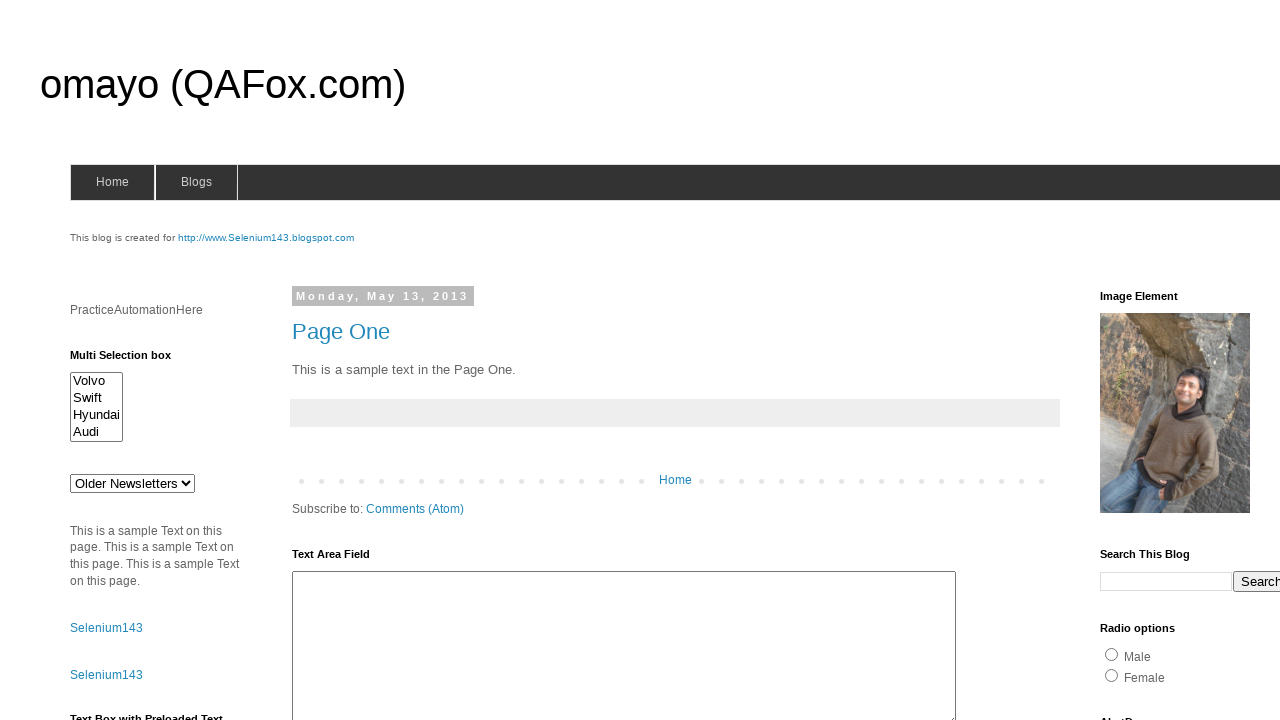

Clicked prompt button to trigger the alert at (1140, 361) on #prompt
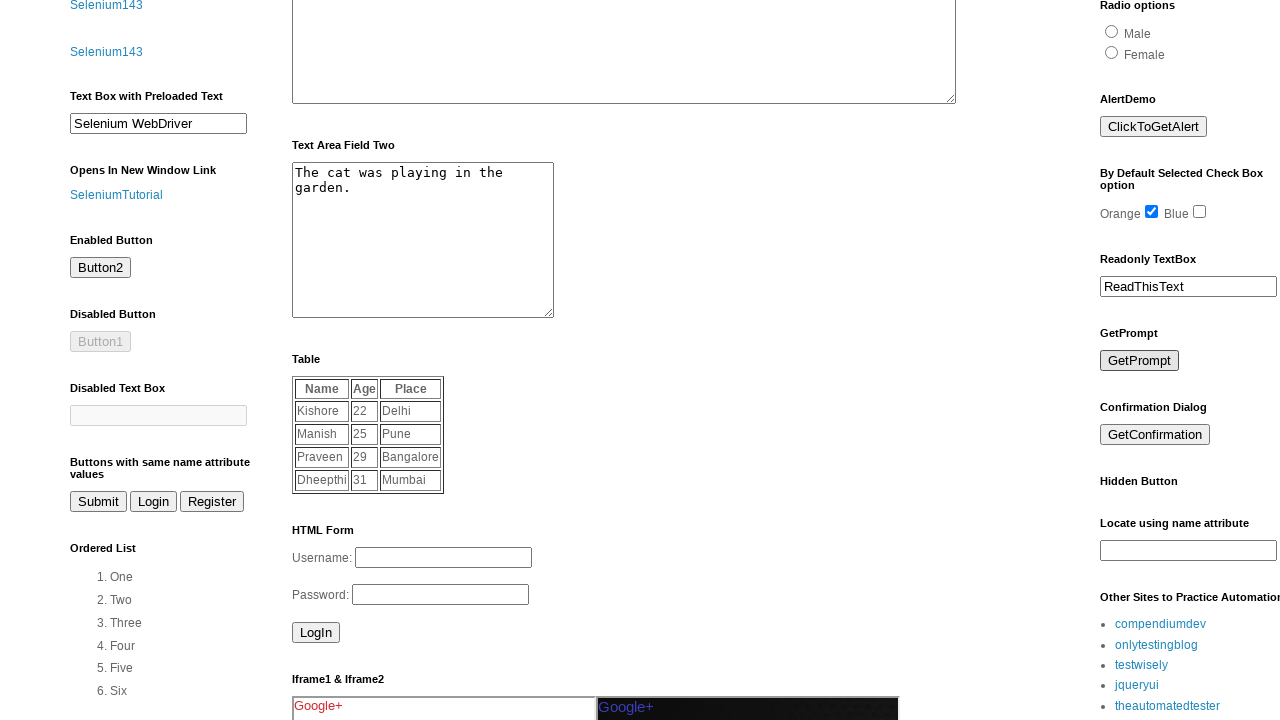

Set up dialog handler to accept prompt with text 'automation'
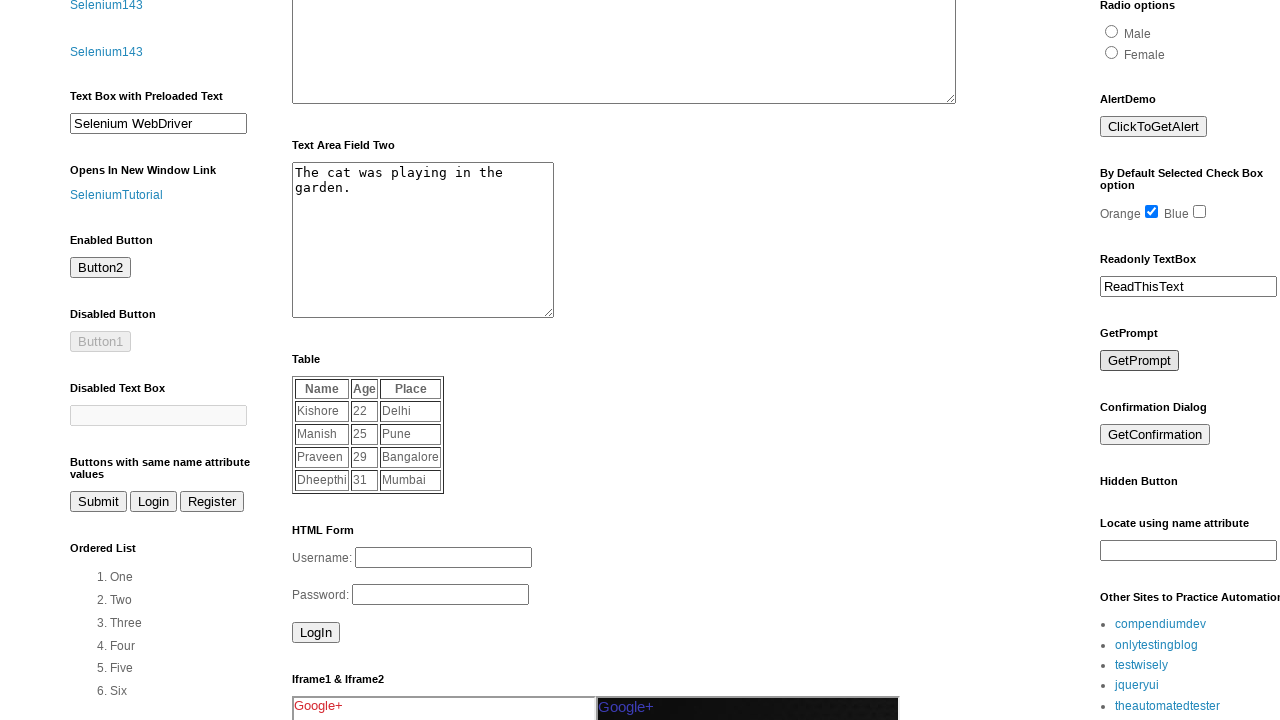

Clicked prompt button again to trigger dialog with handler in place at (1140, 361) on #prompt
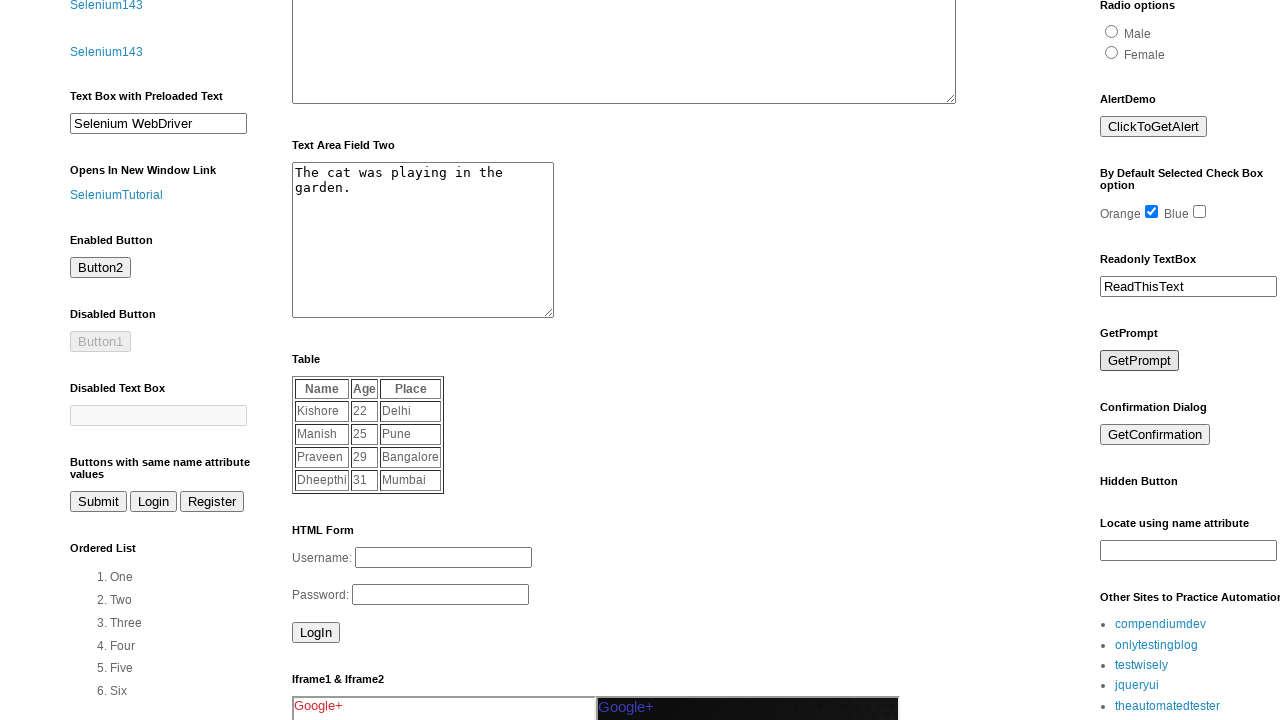

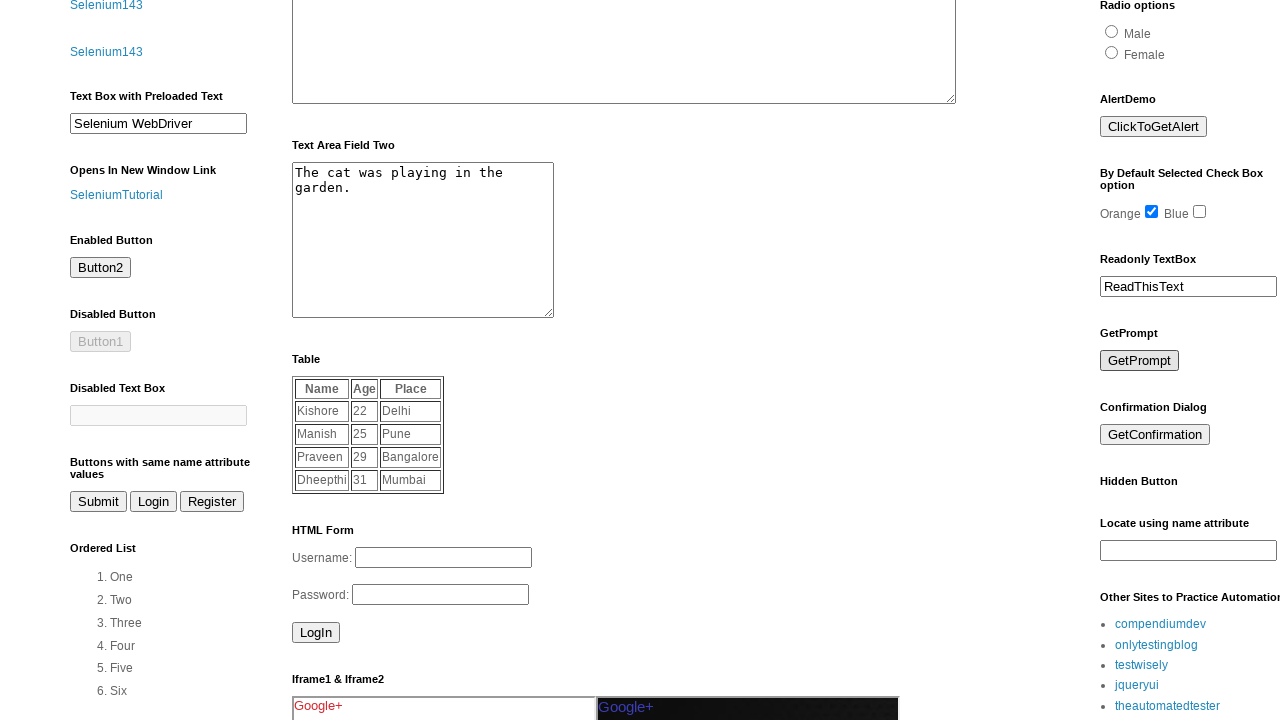